Tests navigation on Stockbit website by attempting to use a search box, pressing enter, and clicking on the "Investing" menu to verify page functionality.

Starting URL: https://stockbit.com/

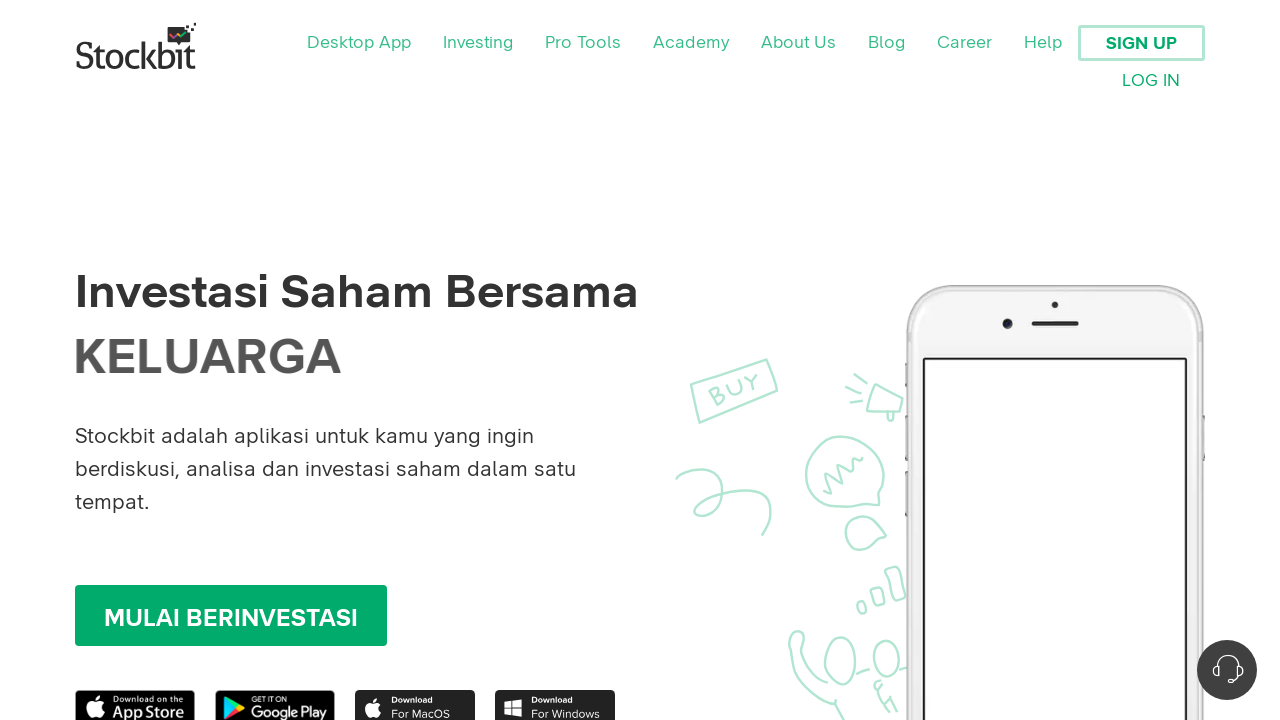

Search box not found or interaction failed - continuing on input[name='q']
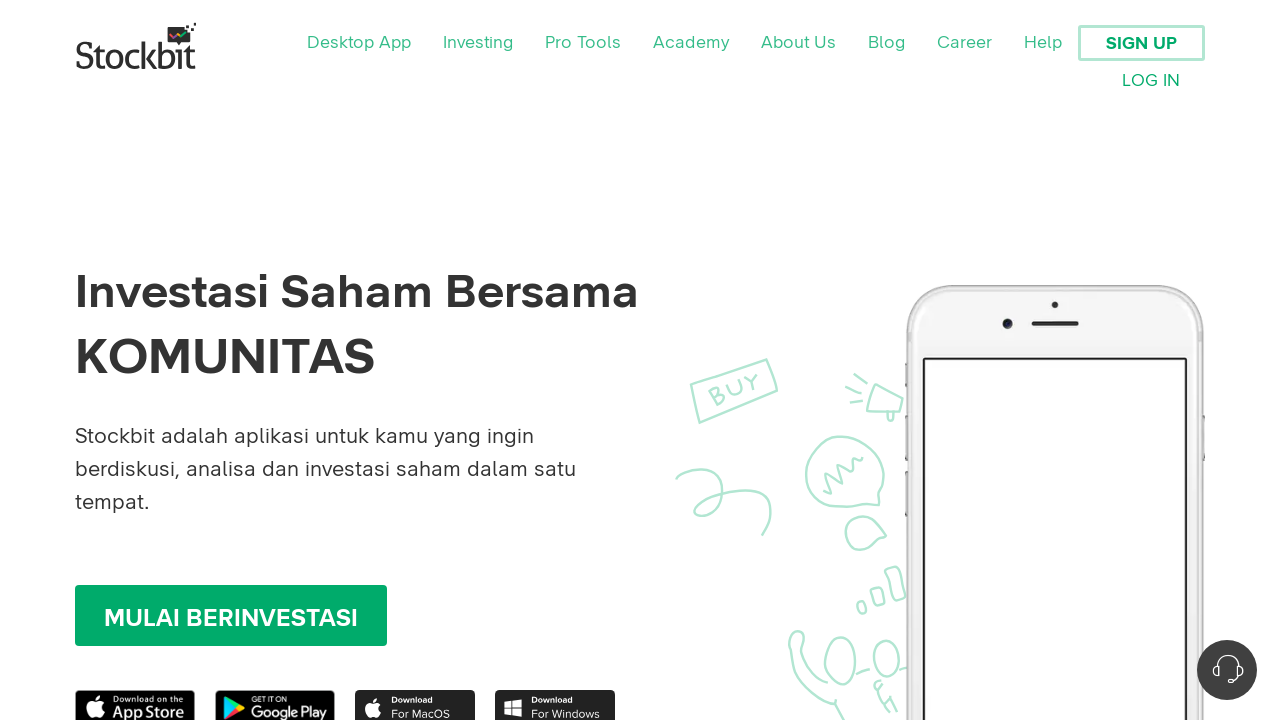

Waited 2 seconds for page to stabilize
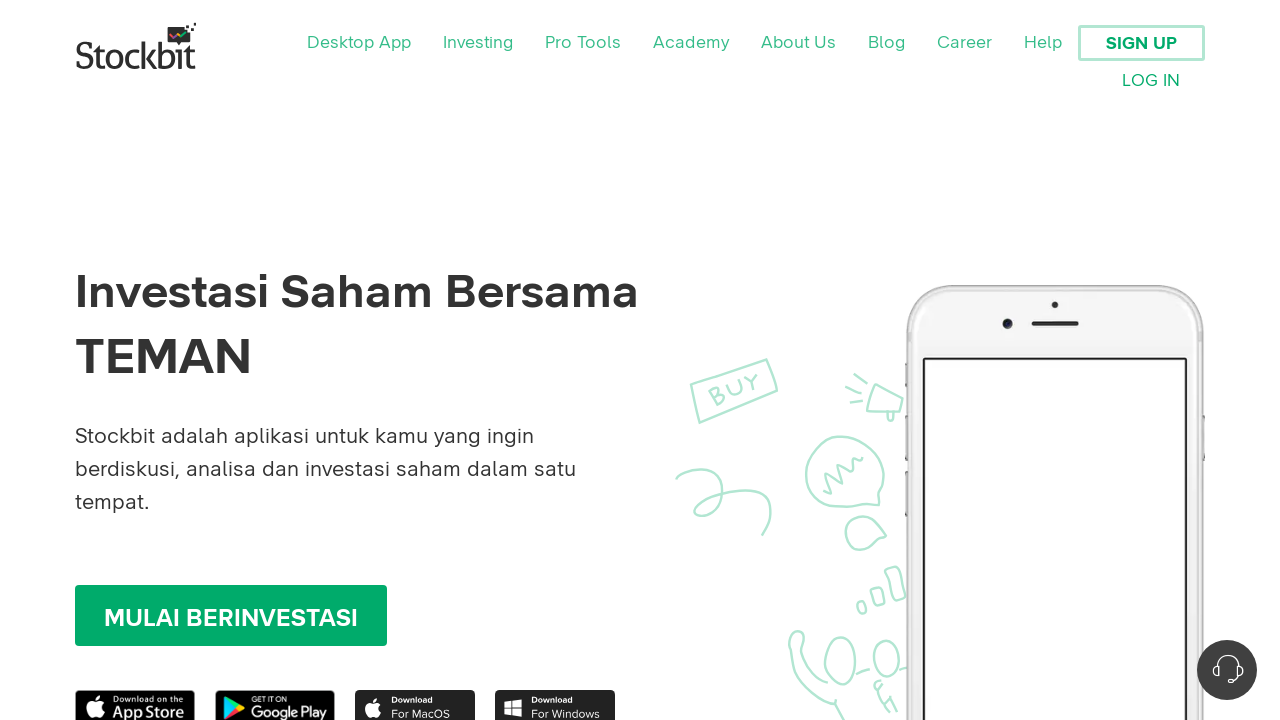

Clicked on 'Investing' menu at (478, 43) on xpath=//*[contains(text(),'Investing')]
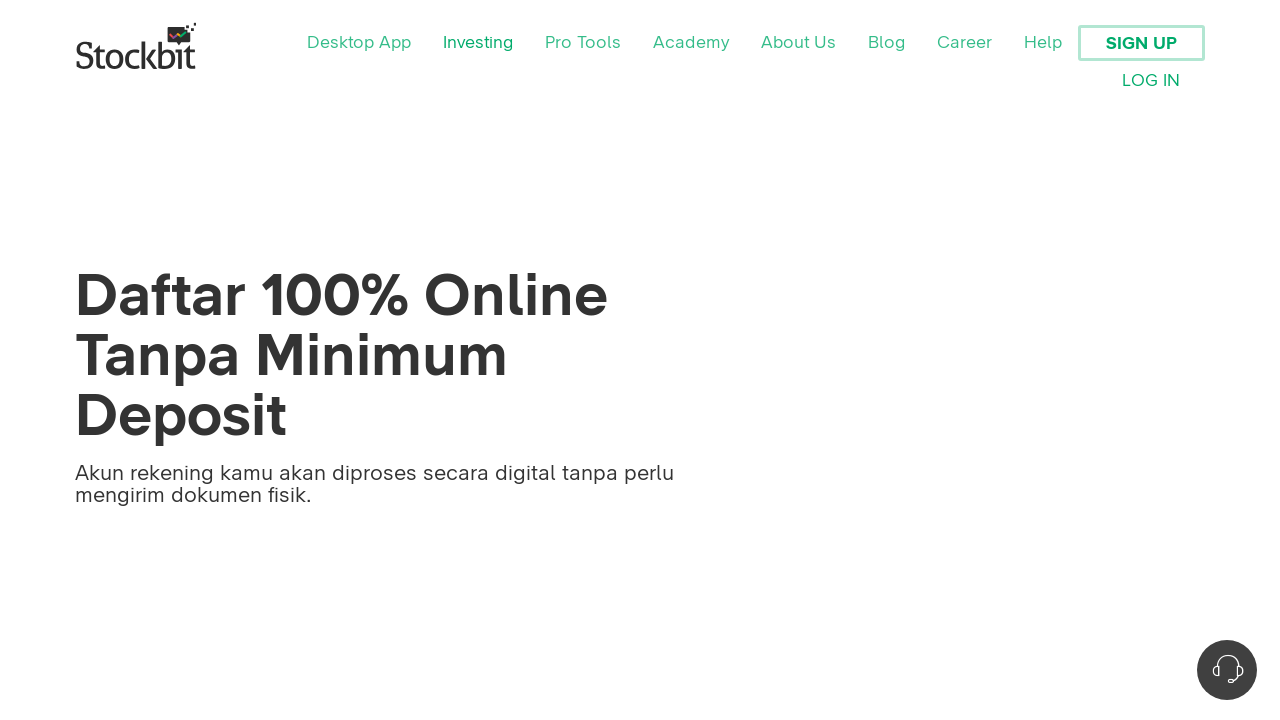

Waited 2 seconds for navigation to complete
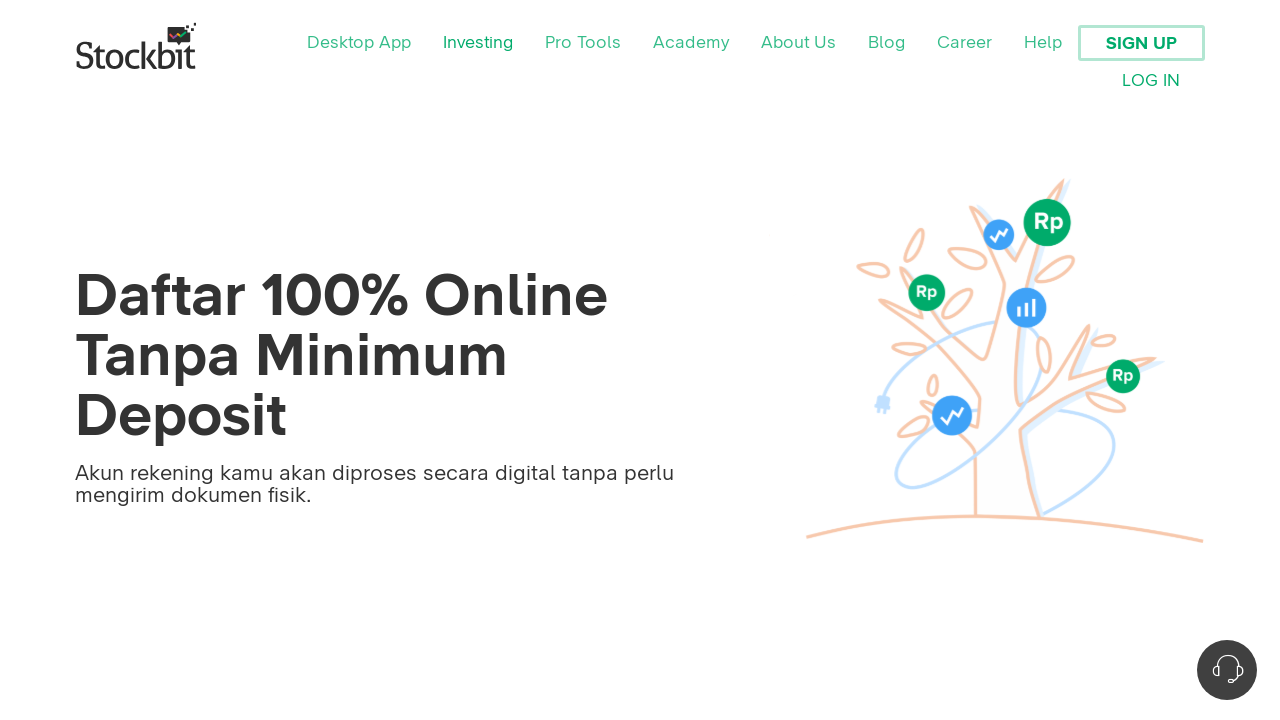

Page loaded with domcontentloaded state
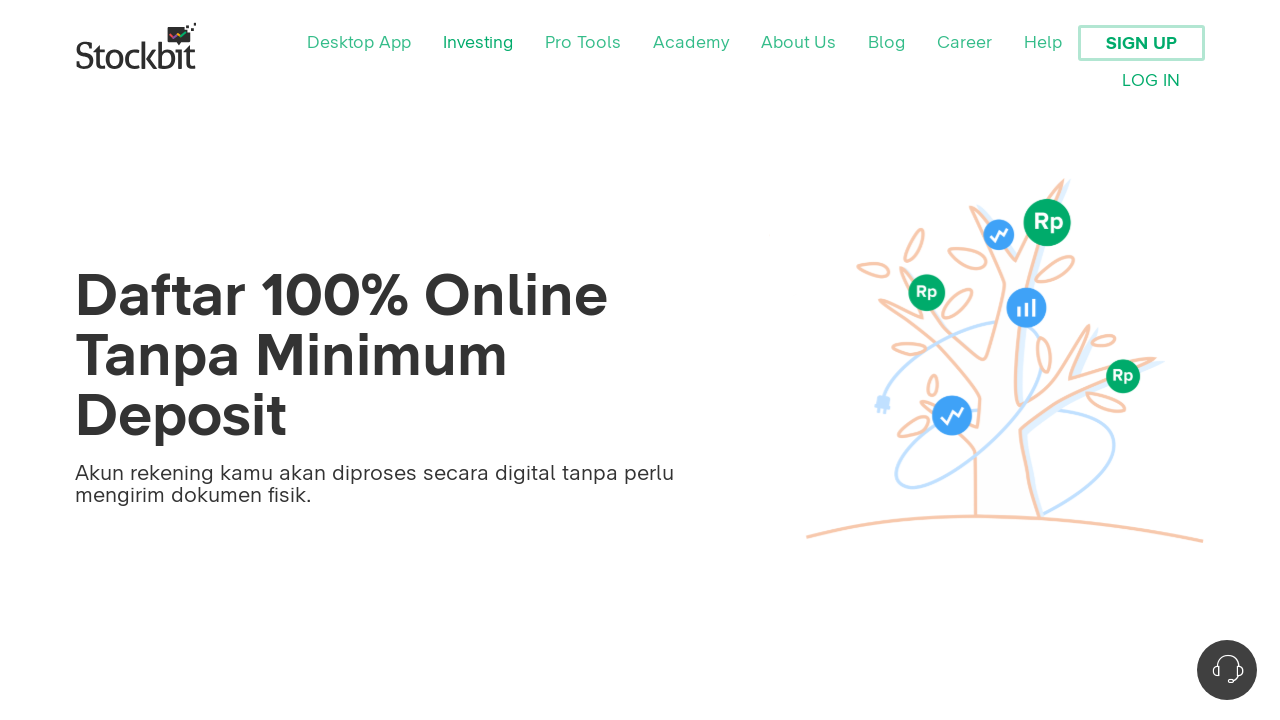

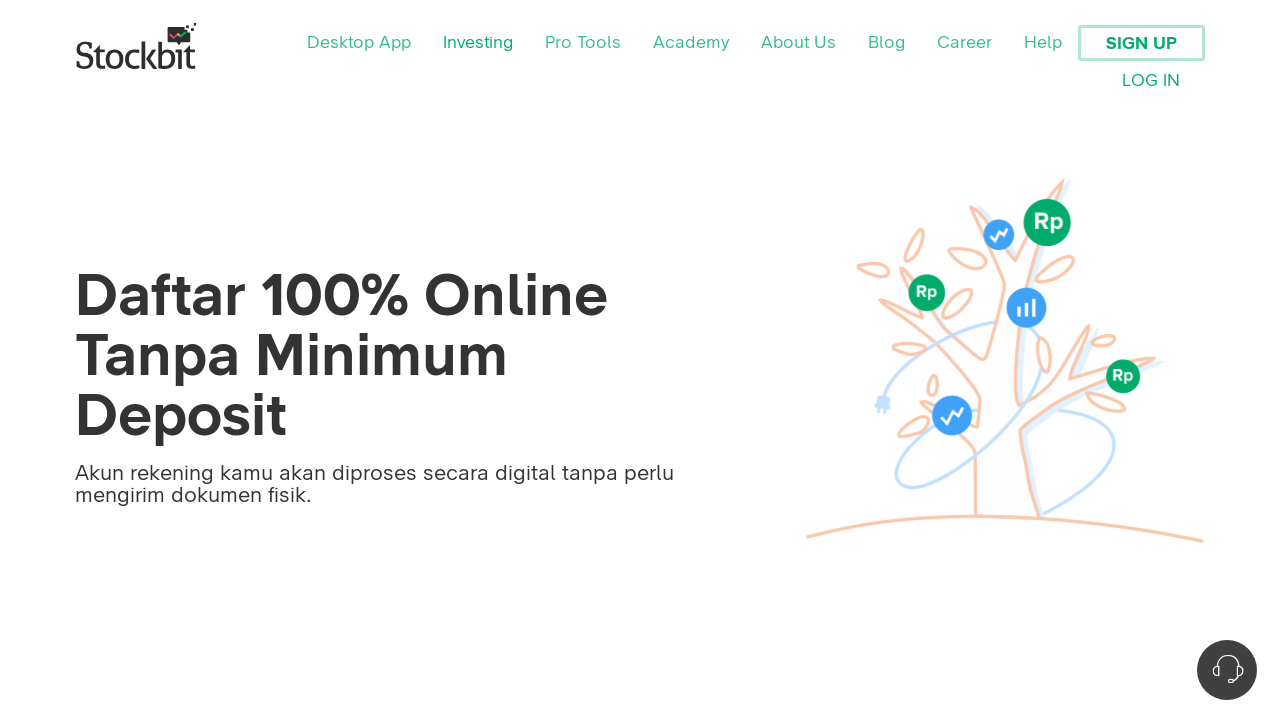